Tests hovering over the "Contrary" link to trigger a tooltip display

Starting URL: https://demoqa.com/tool-tips

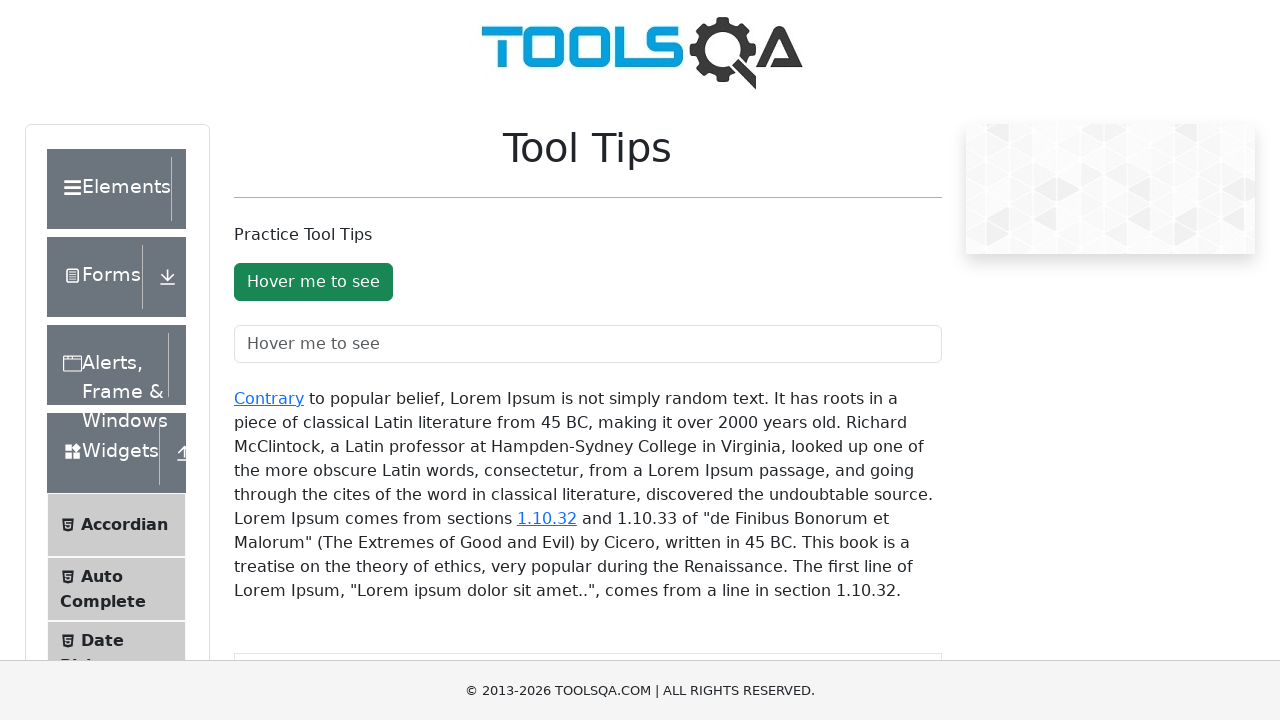

Hovered over the 'Contrary' link to trigger tooltip at (269, 398) on #texToolTopContainer a:first-of-type
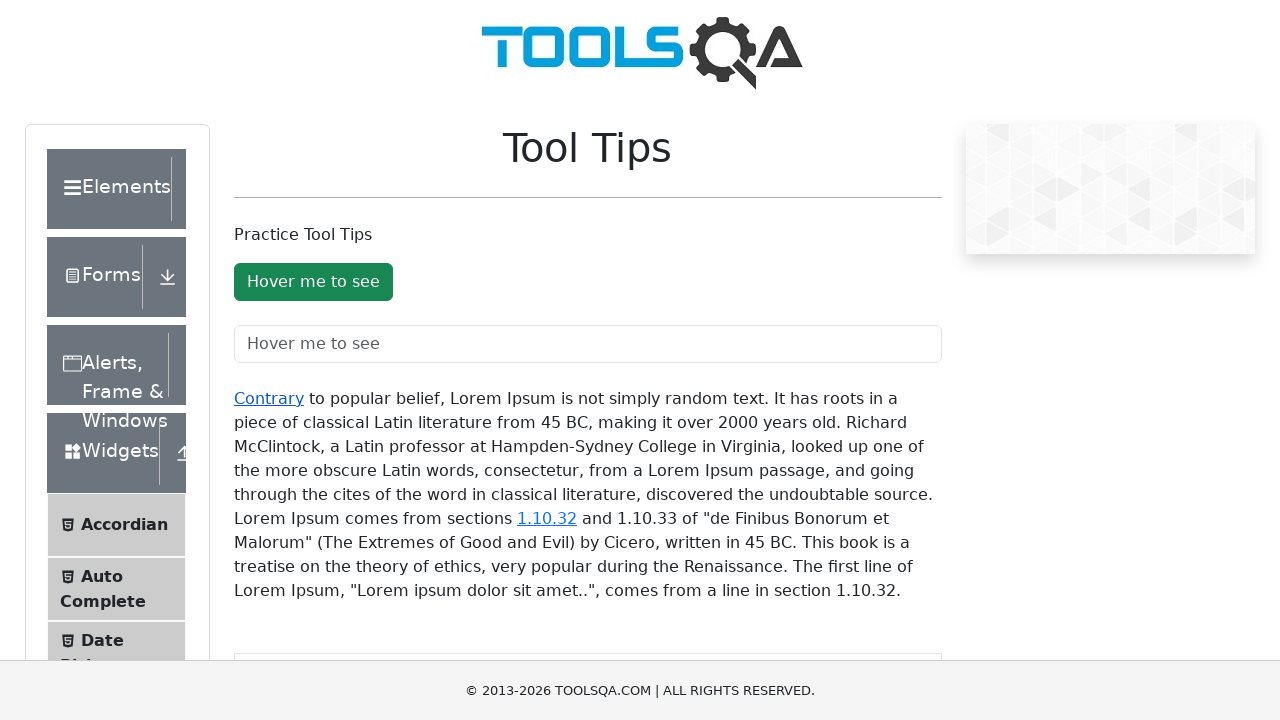

Tooltip appeared and became visible
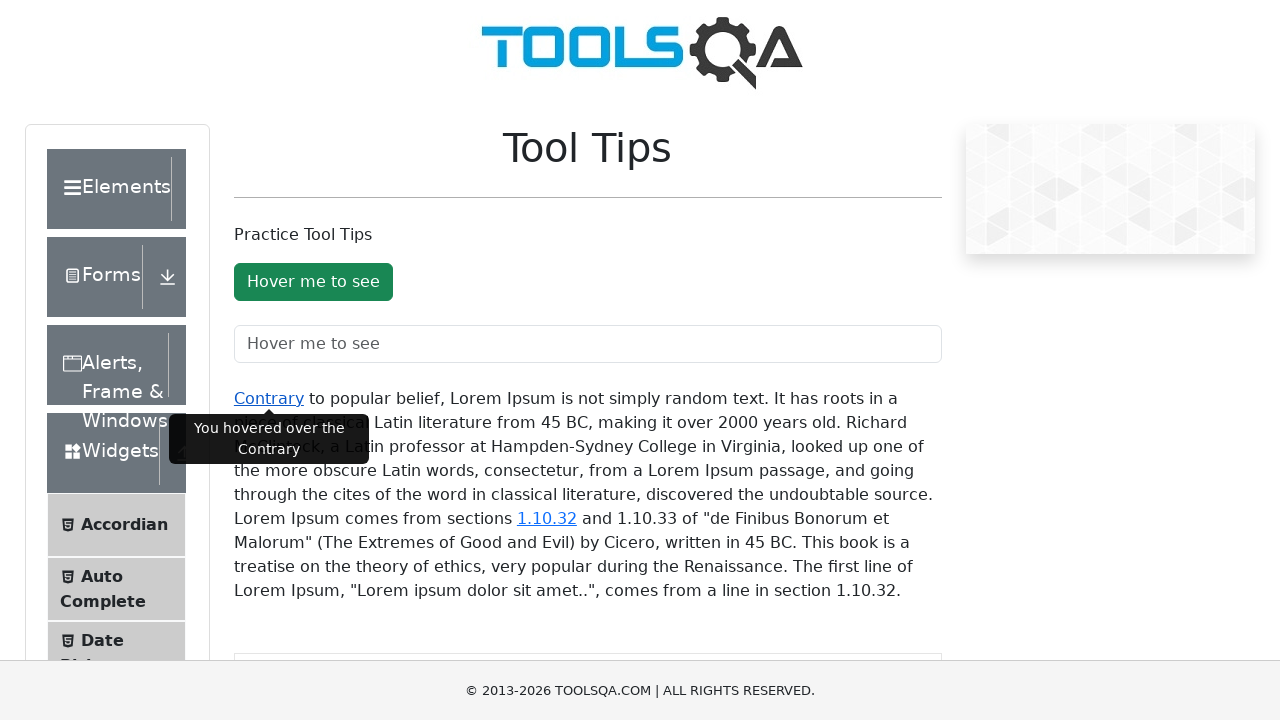

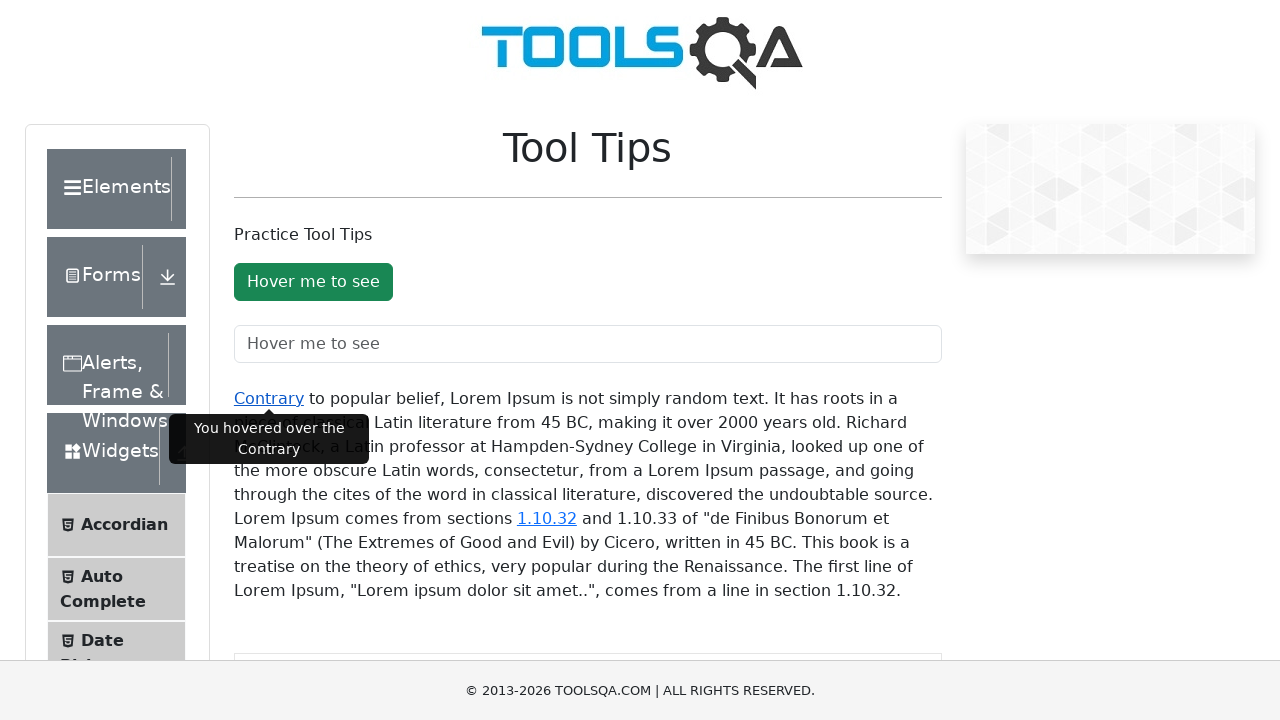